Tests window handling functionality by opening multiple windows, switching between them, and verifying page titles

Starting URL: https://the-internet.herokuapp.com/windows

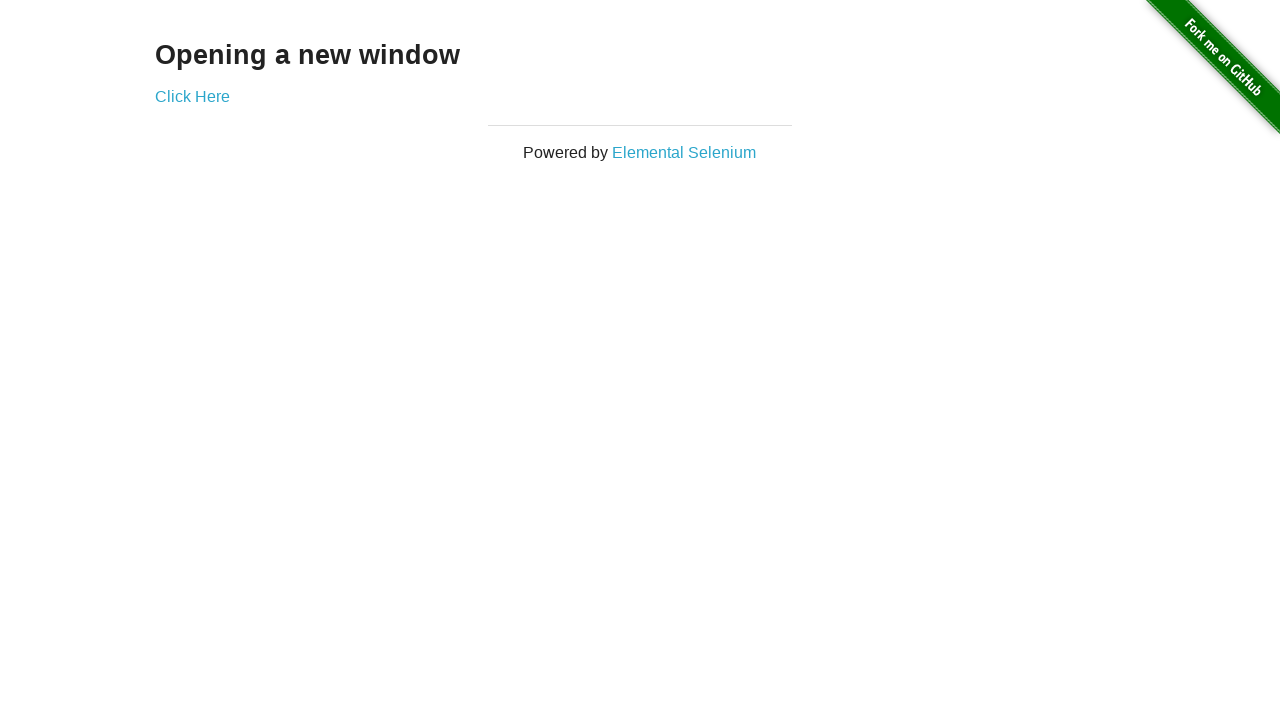

Stored reference to main window handle
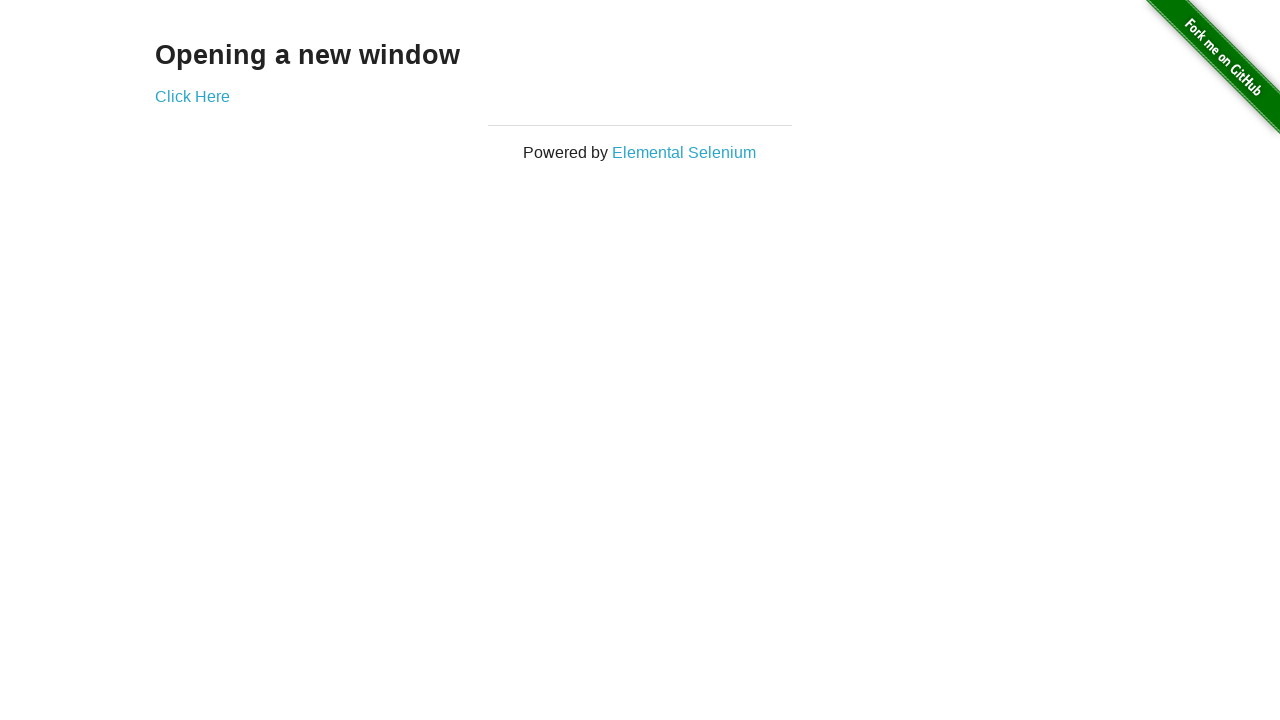

Clicked 'Click Here' button to open new window at (192, 96) on text='Click Here'
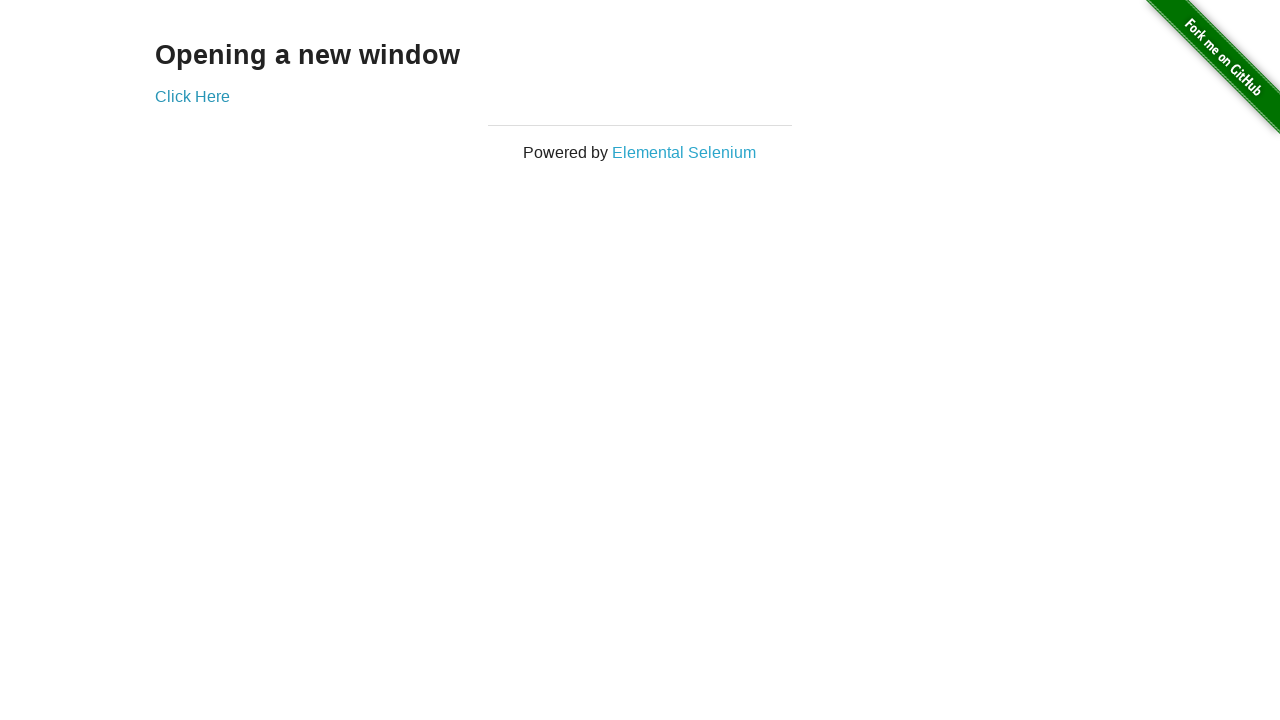

New window opened and stored reference
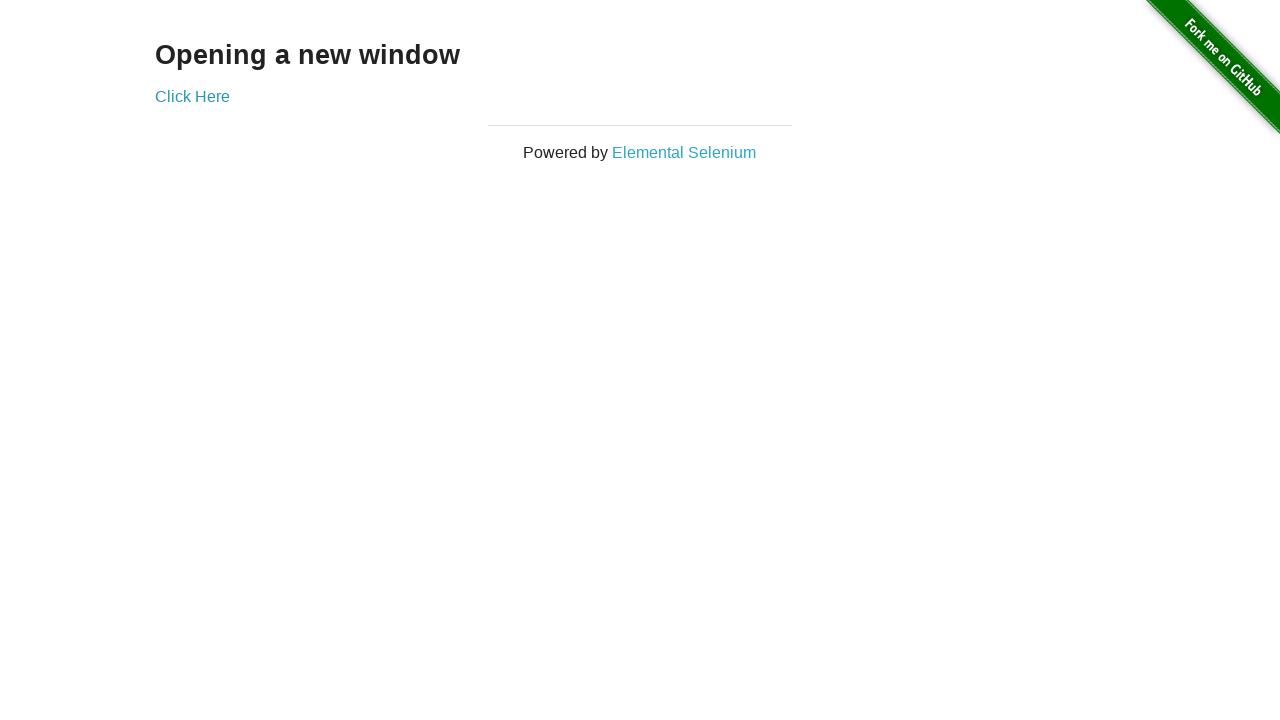

Verified new window title is 'New Window'
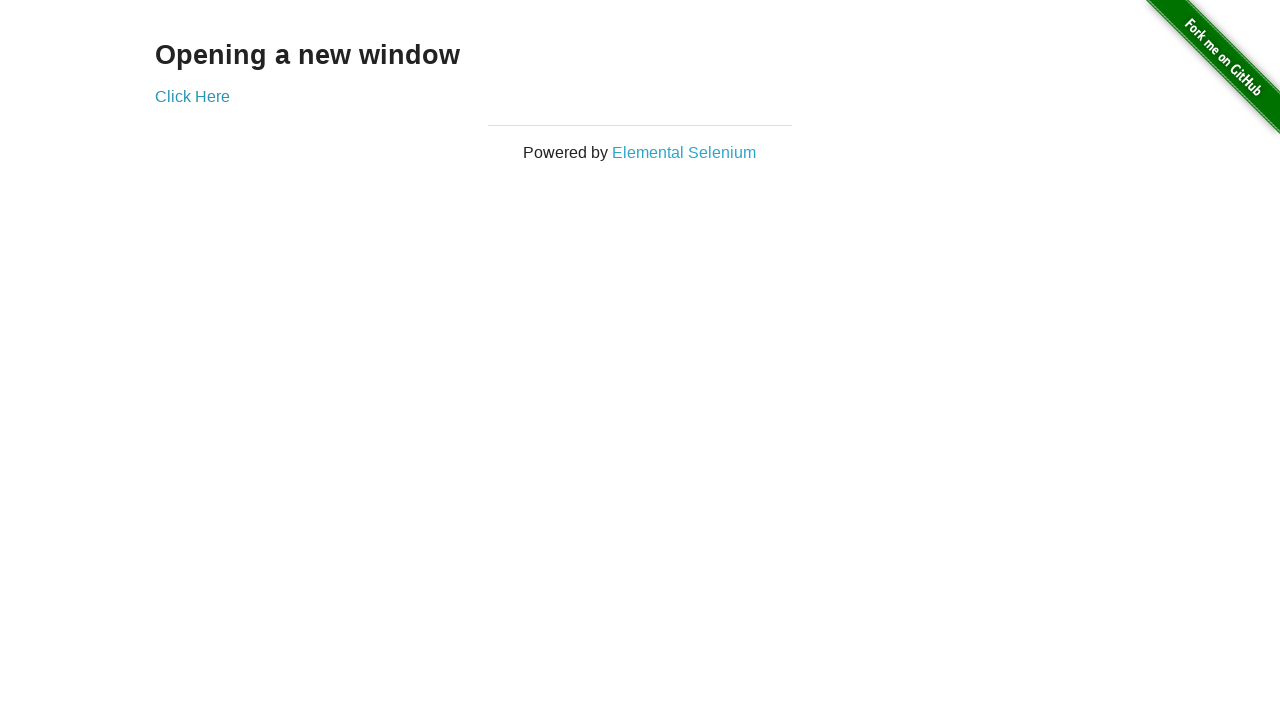

Switched back to main window
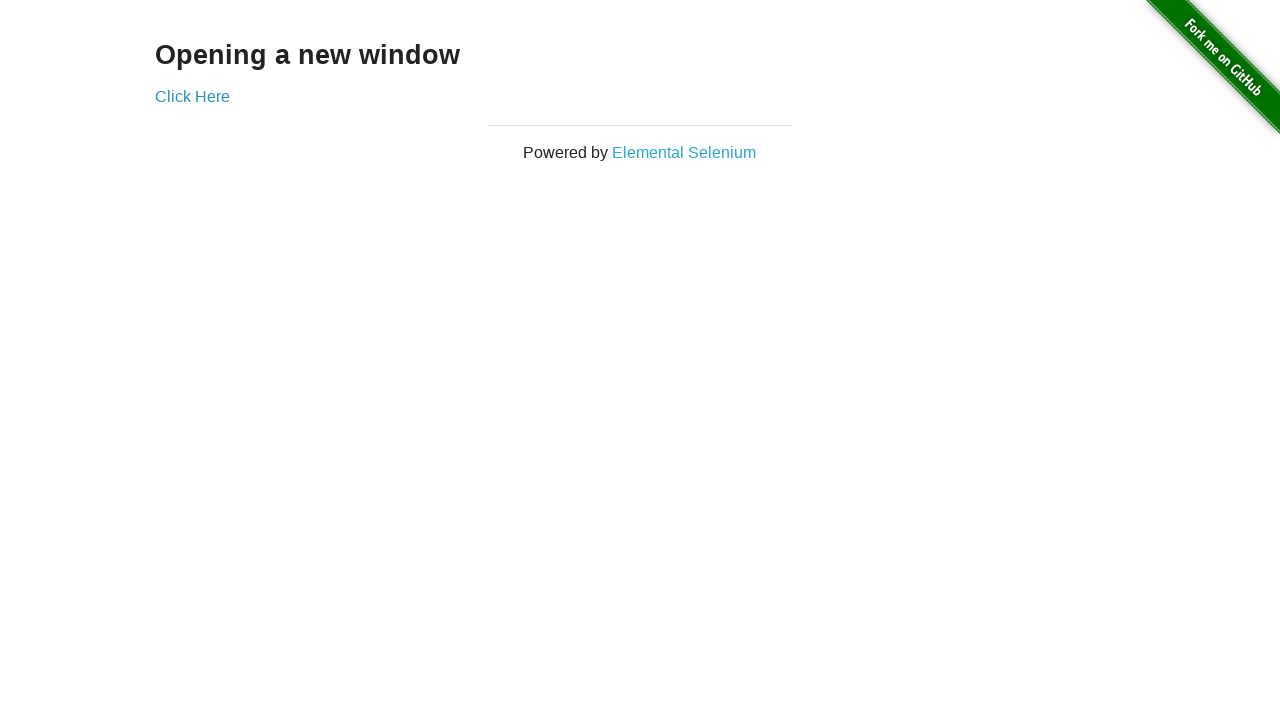

Verified main window title is 'The Internet'
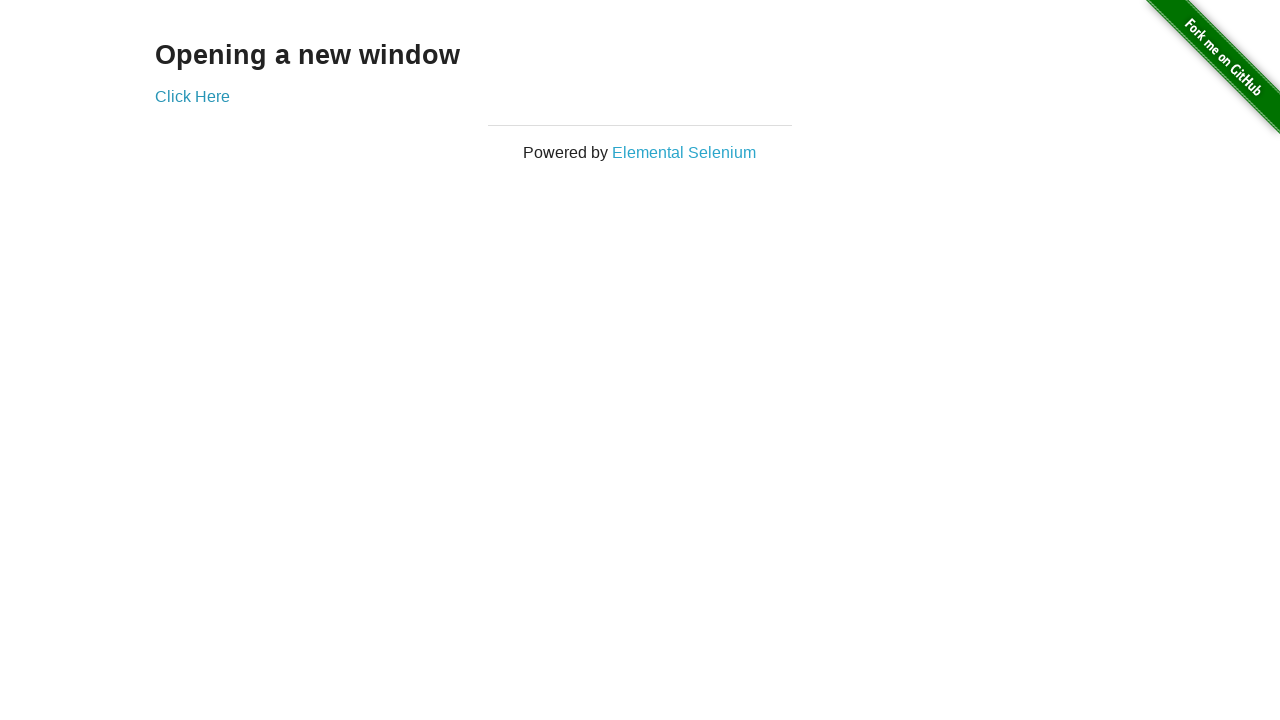

Clicked 'Elemental Selenium' link to open another window at (684, 152) on text='Elemental Selenium'
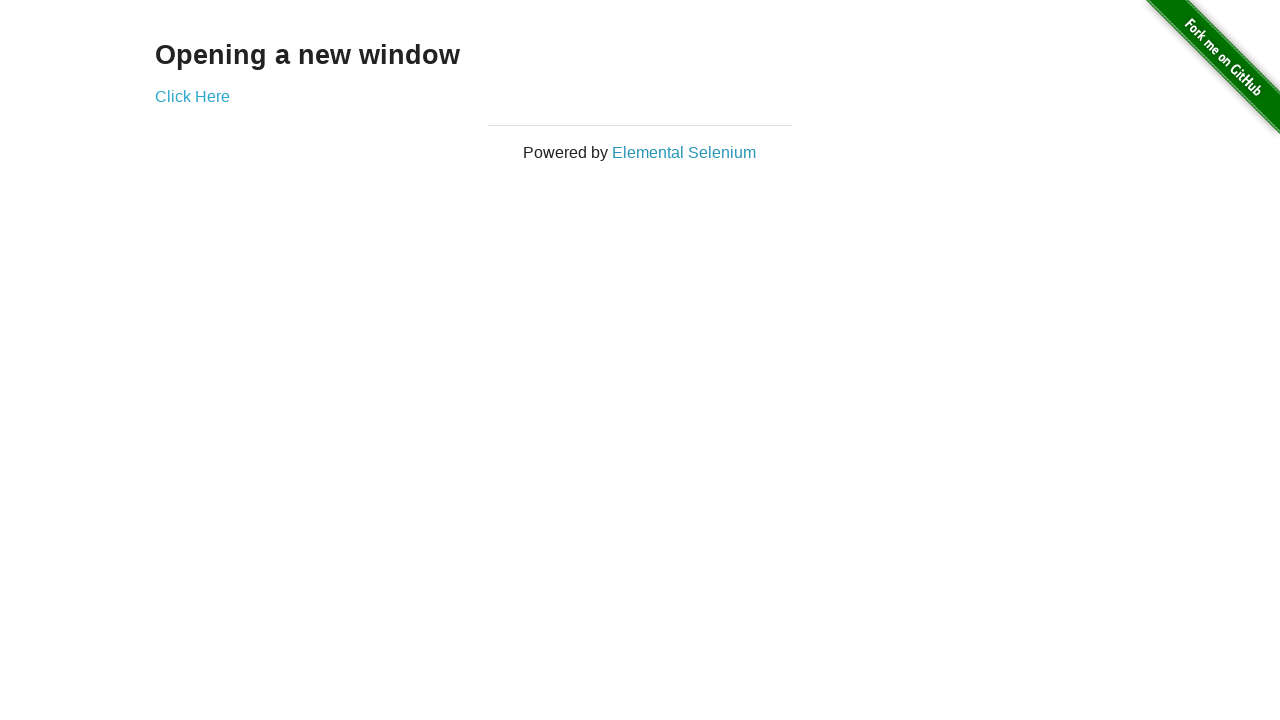

Elemental Selenium window opened and stored reference
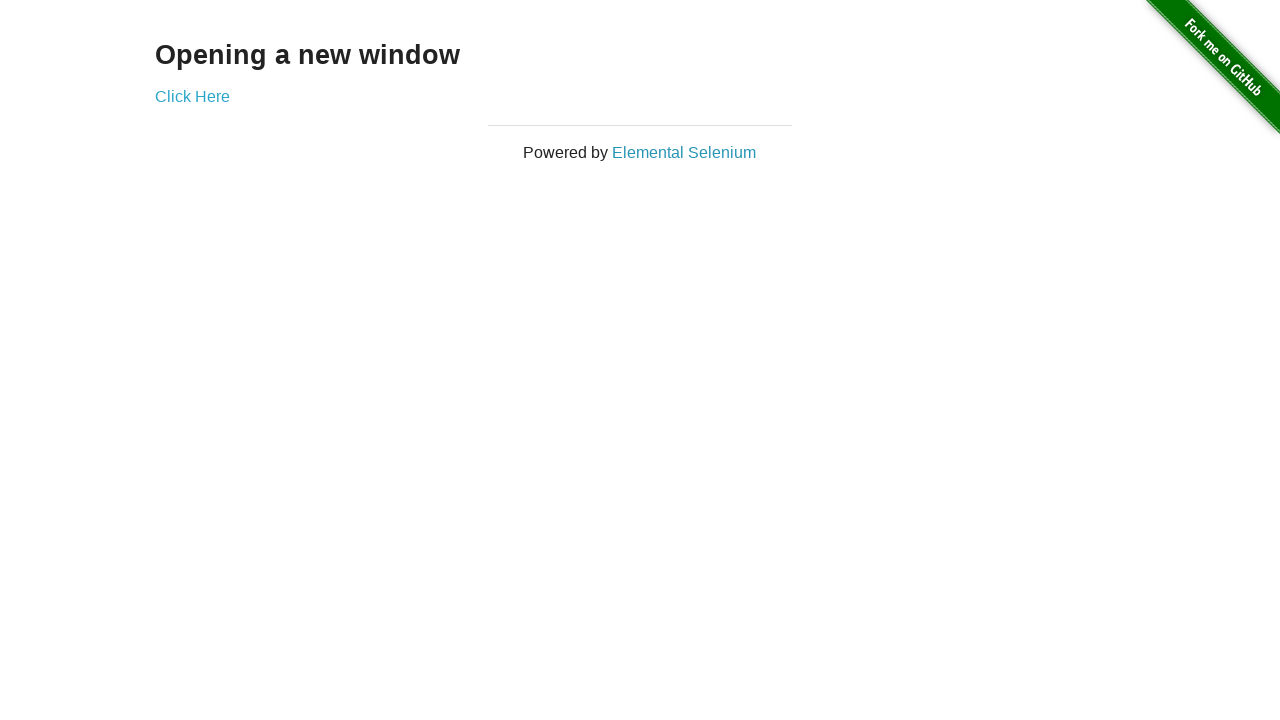

Verified Elemental Selenium window title contains 'Elemental Selenium'
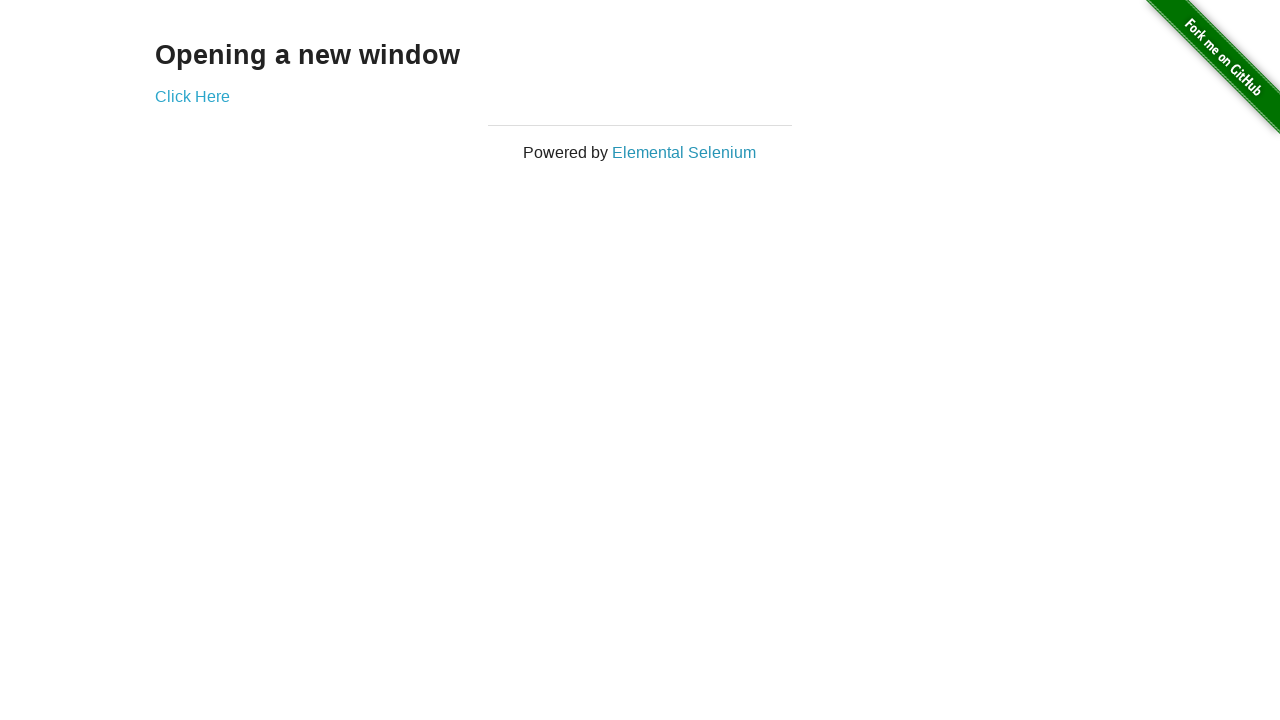

Switched back to main window again
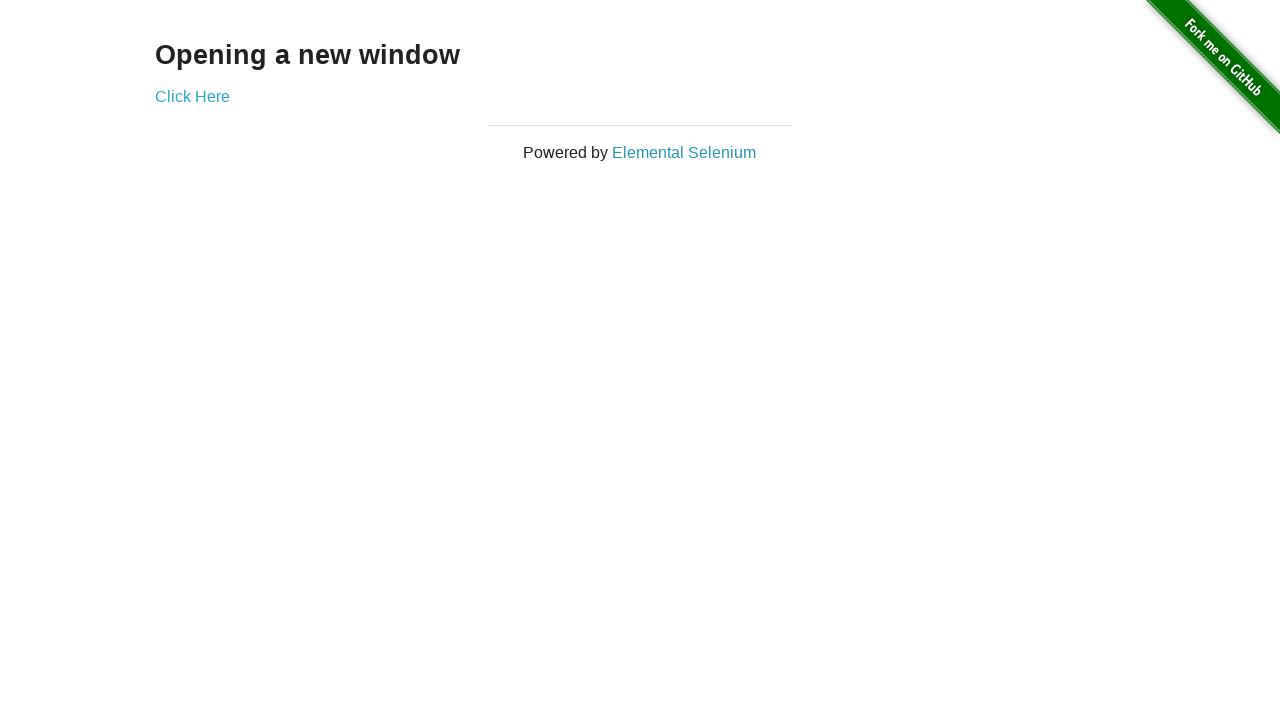

Verified main window title is still 'The Internet'
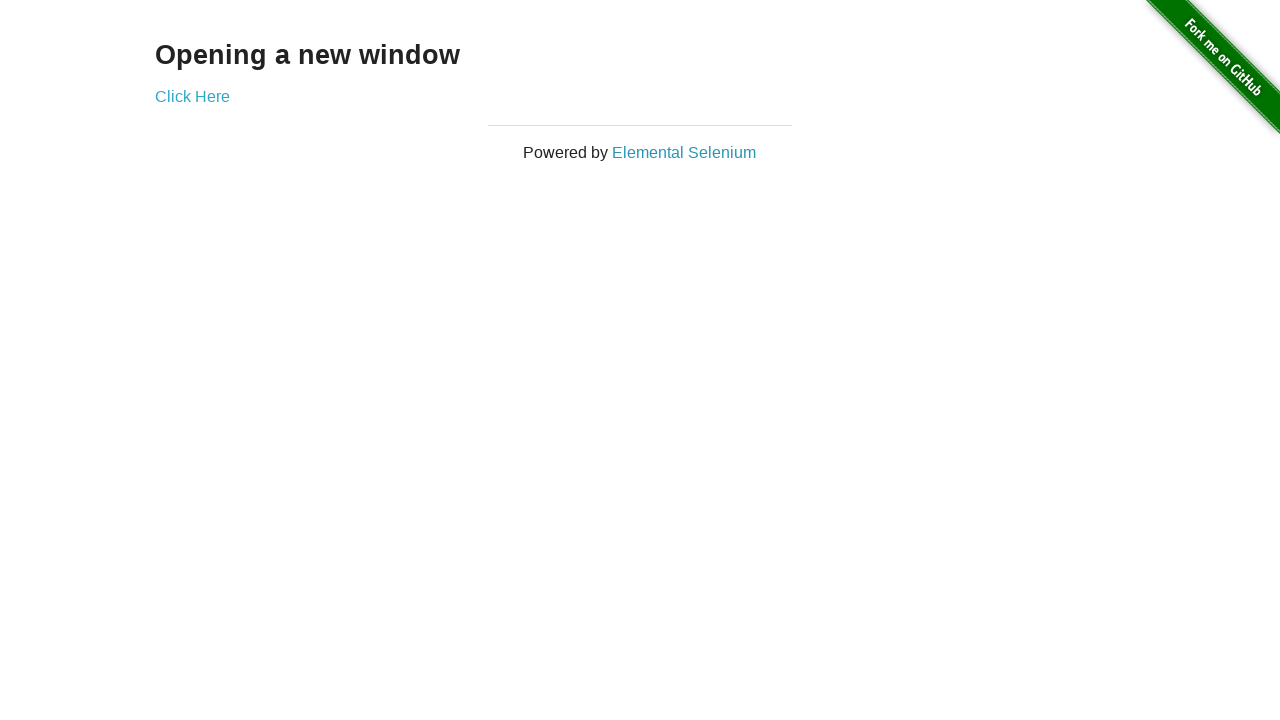

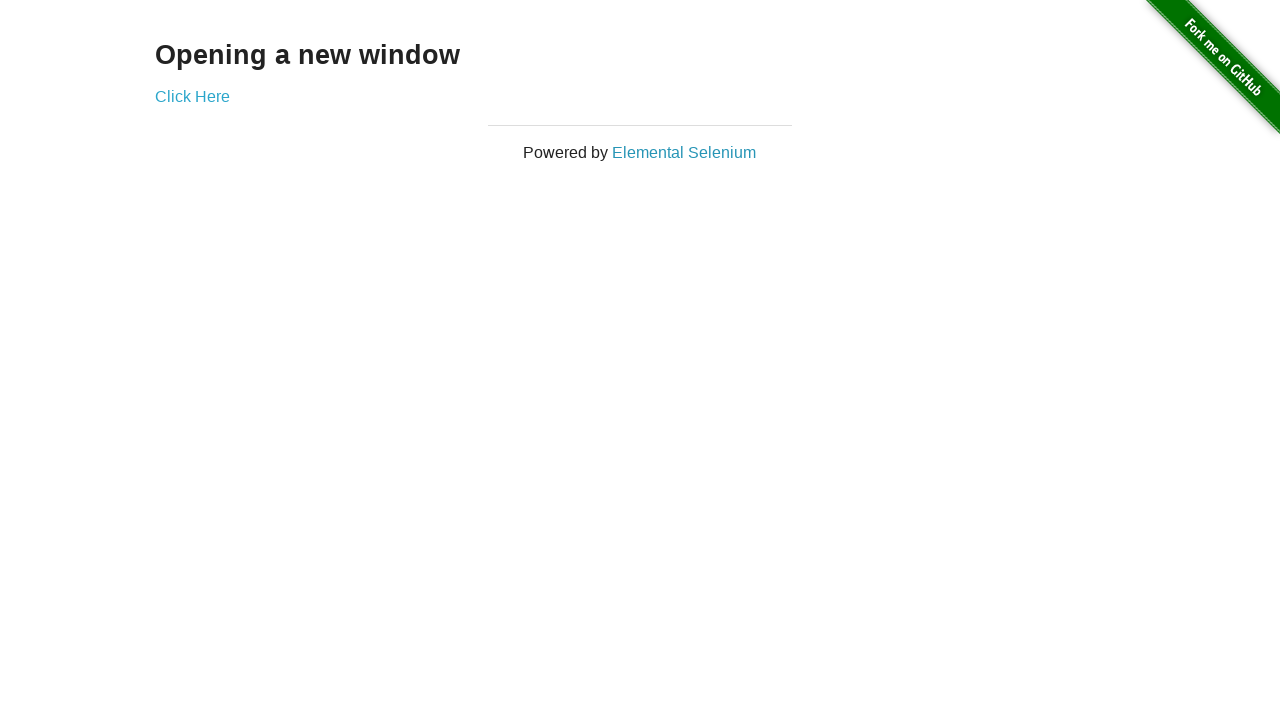